Tests the contact form functionality by navigating to the Contact Us page, filling in name, email, and message fields, and submitting the form.

Starting URL: https://shopdemo-alex-hot.koyeb.app/

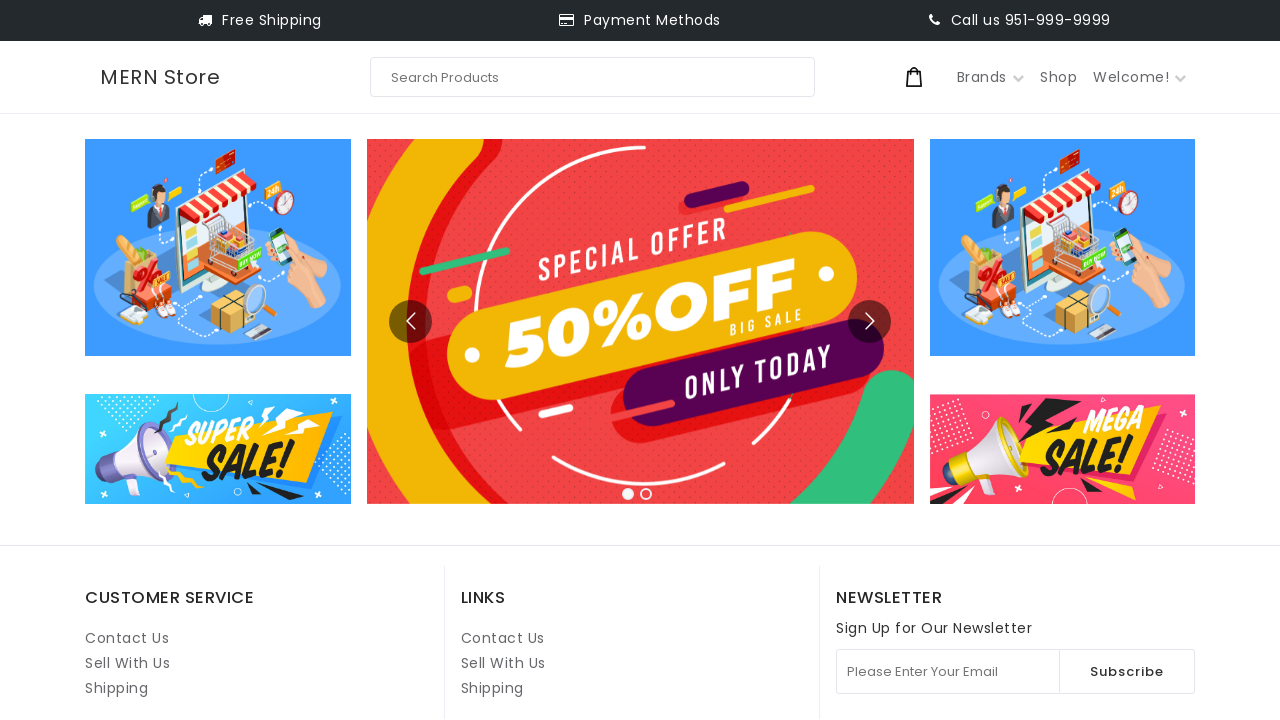

Clicked on Contact Us link at (503, 638) on internal:role=link[name="Contact Us"i] >> nth=1
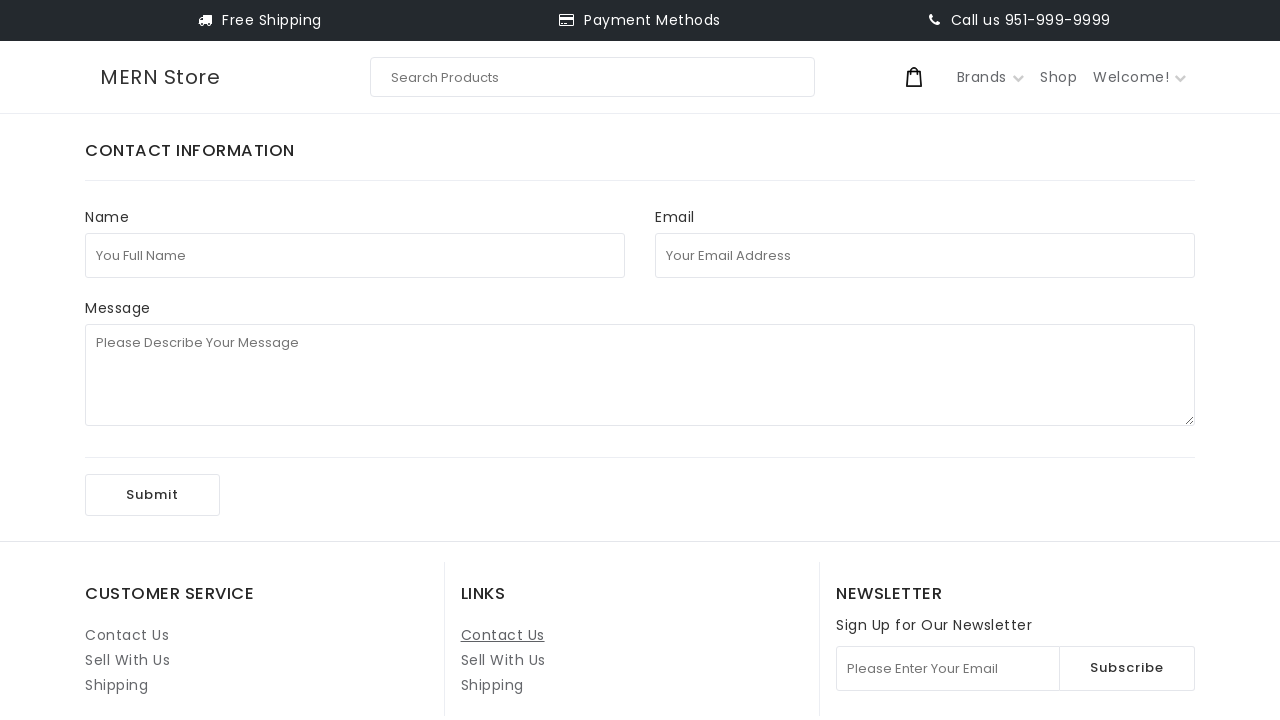

Clicked on full name field at (355, 255) on internal:attr=[placeholder="You Full Name"i]
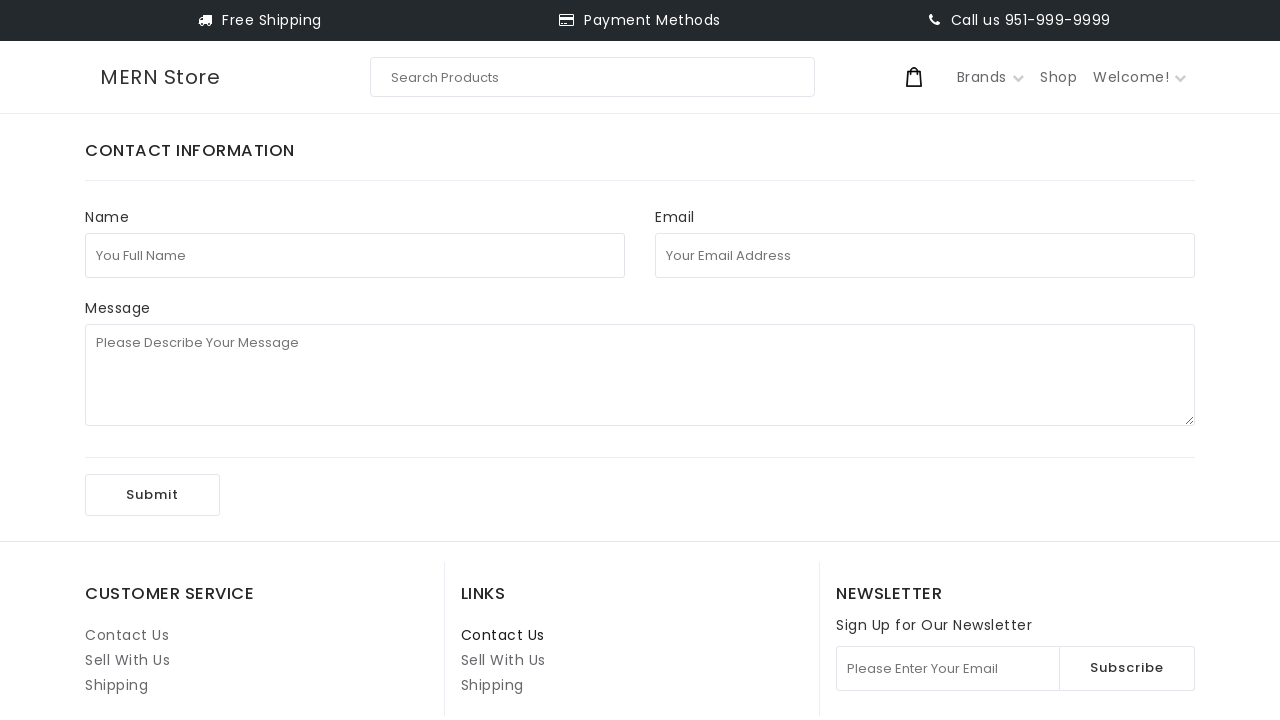

Filled in full name field with 'John Anderson' on internal:attr=[placeholder="You Full Name"i]
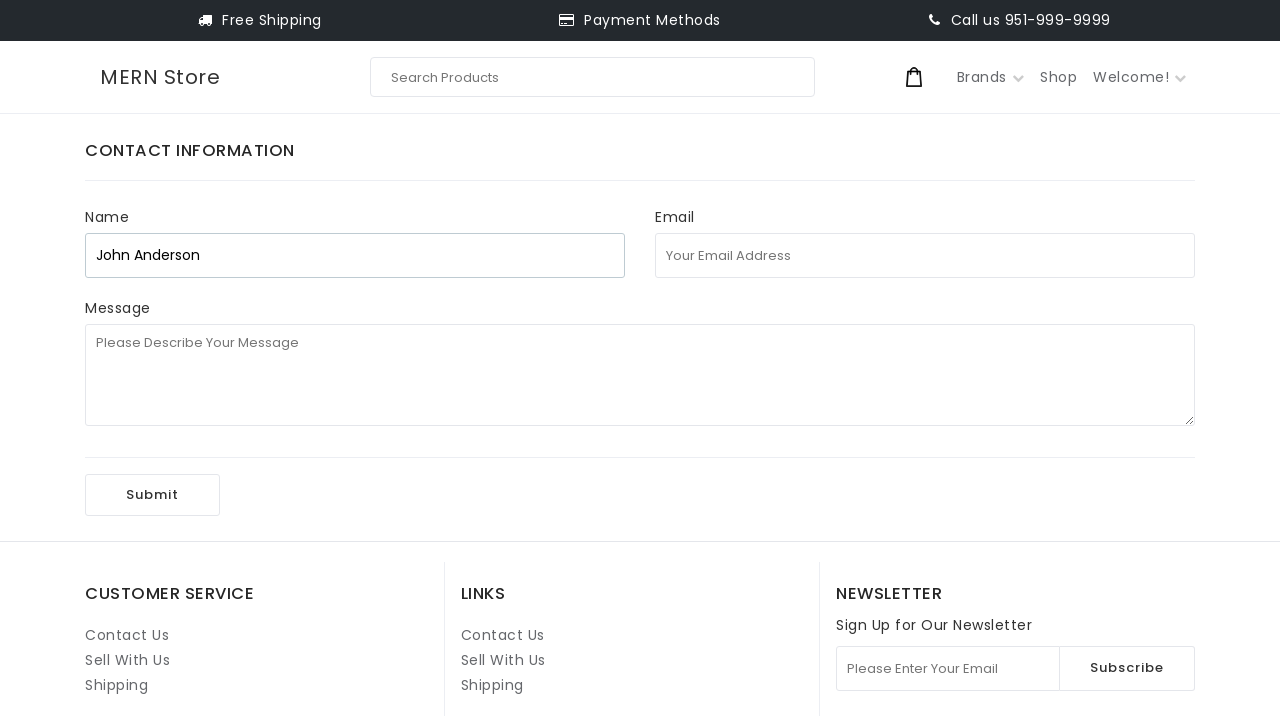

Clicked on email address field at (925, 255) on internal:attr=[placeholder="Your Email Address"i]
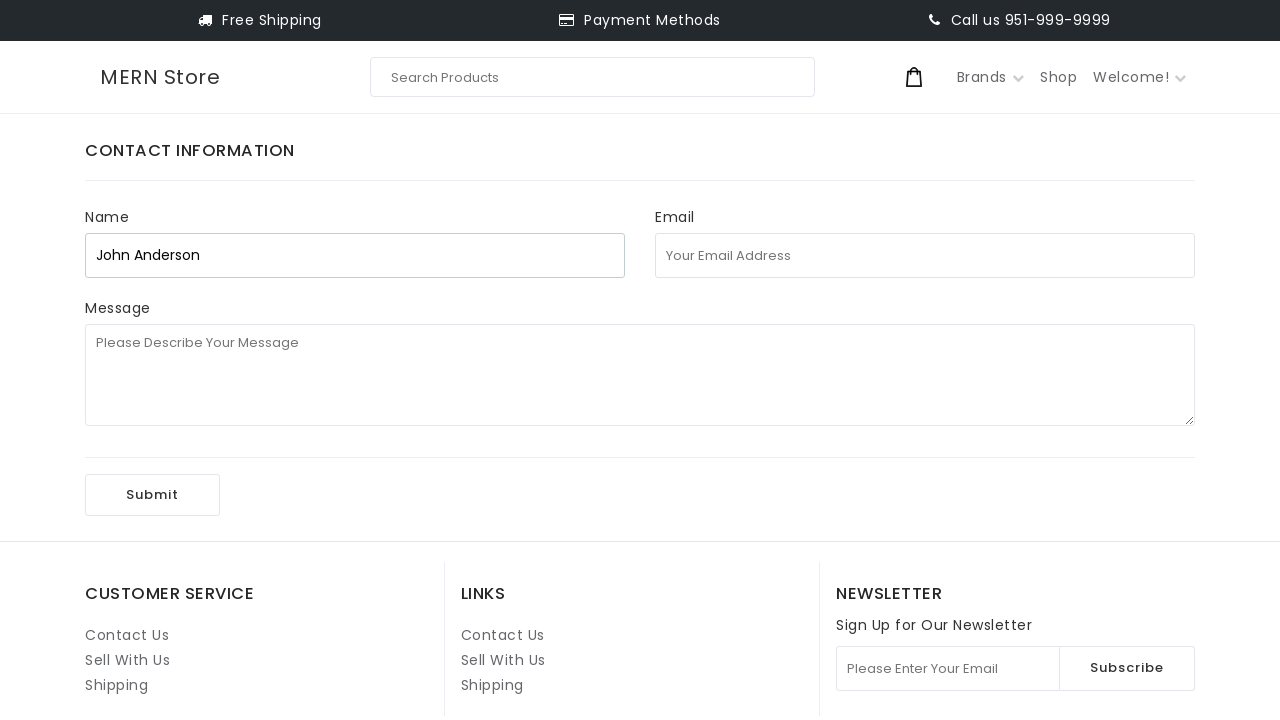

Filled in email address field with 'john.anderson87@testmail.com' on internal:attr=[placeholder="Your Email Address"i]
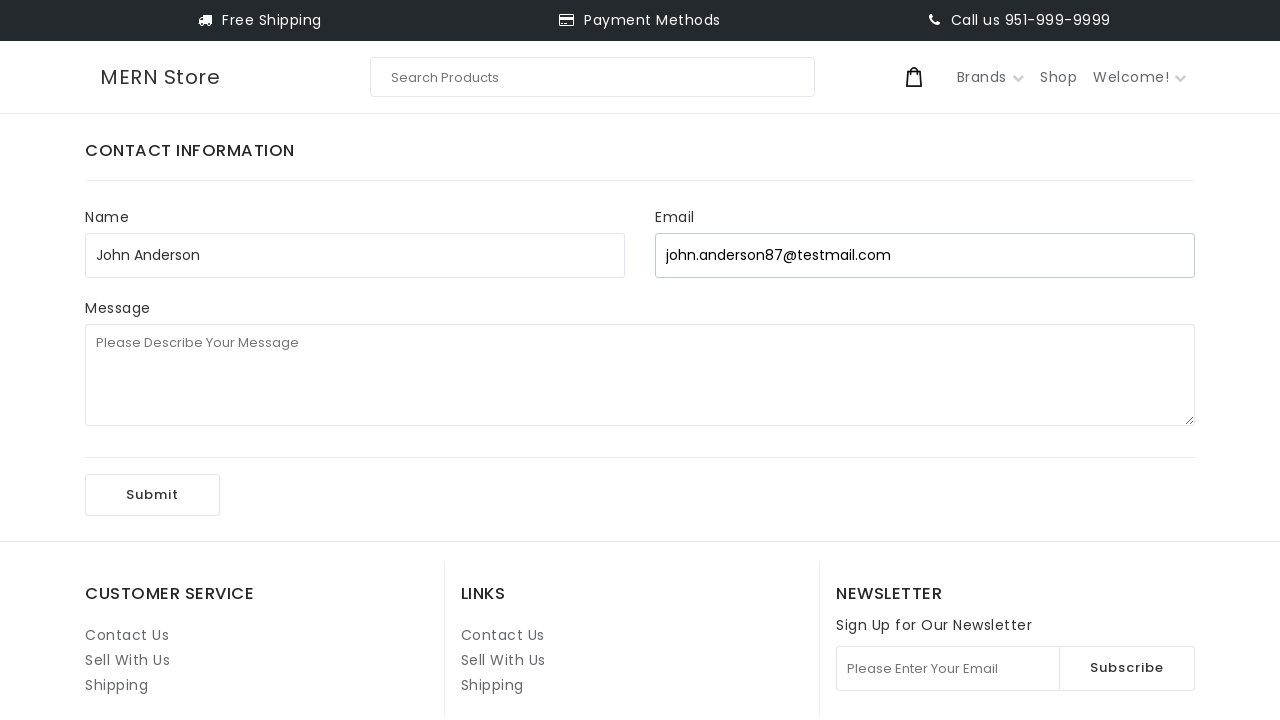

Clicked on message field at (640, 375) on internal:attr=[placeholder="Please Describe Your Message"i]
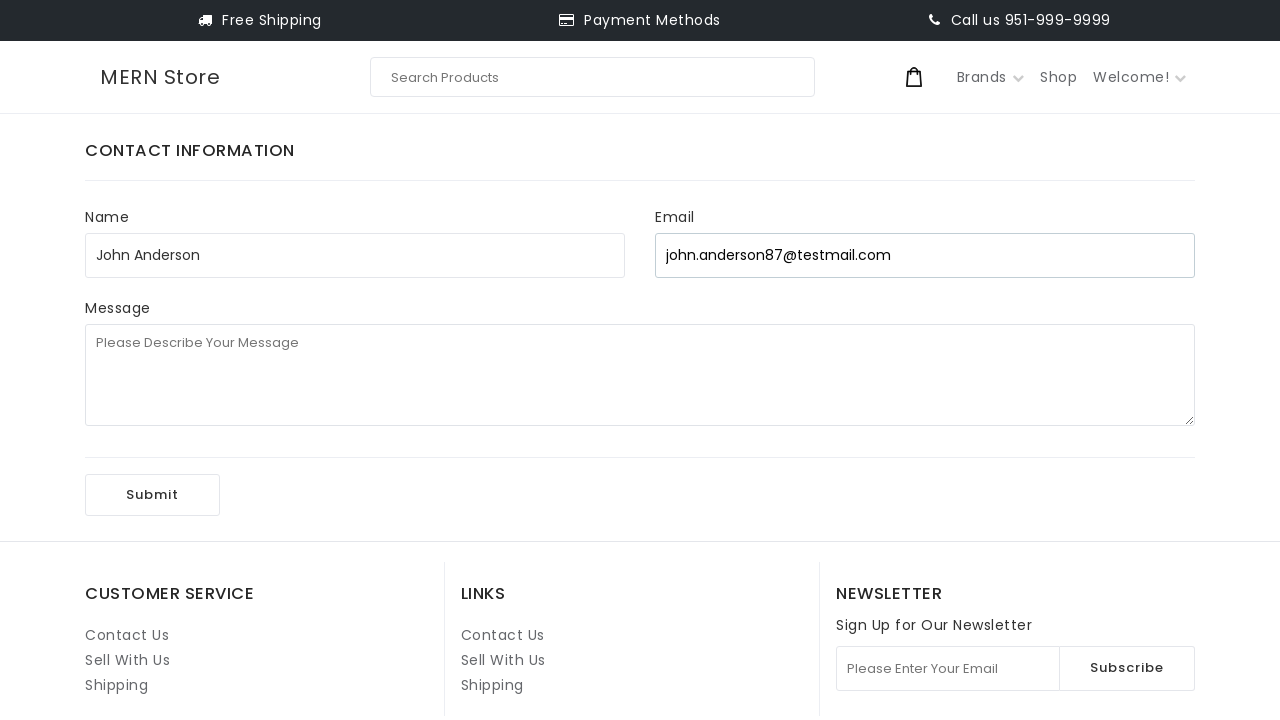

Filled in message field with product and shipping inquiry on internal:attr=[placeholder="Please Describe Your Message"i]
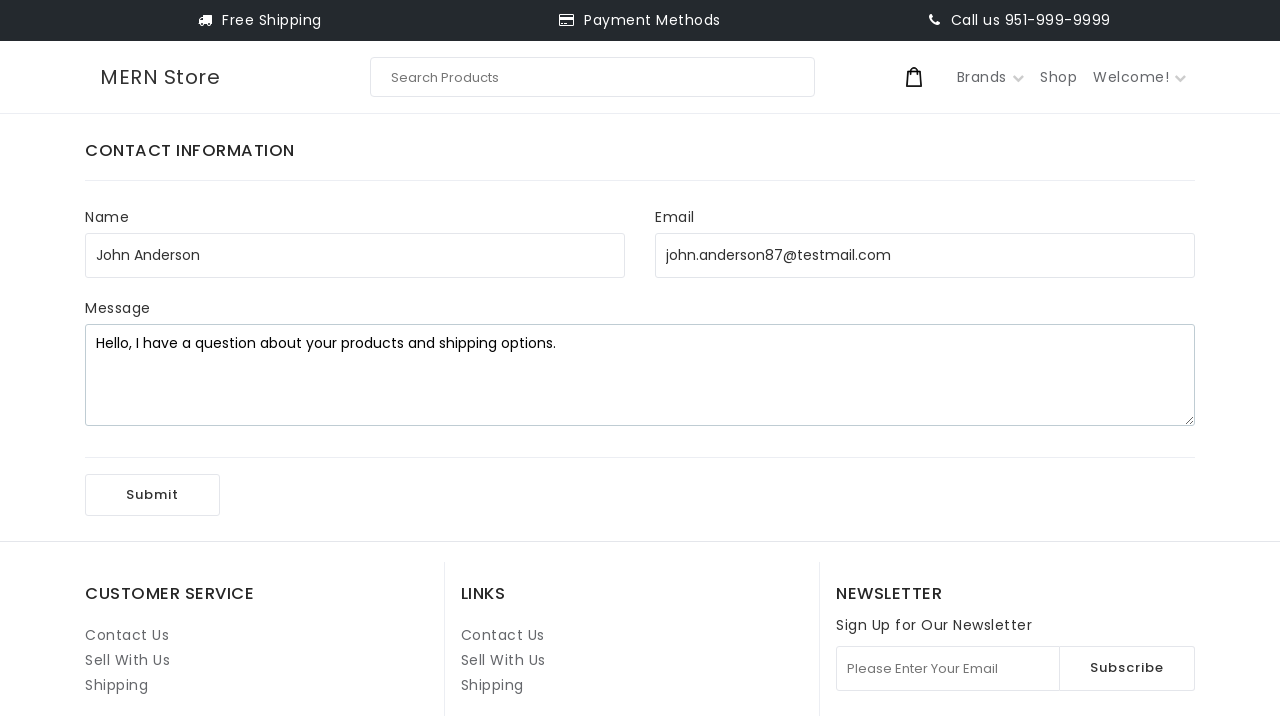

Clicked Submit button to submit the contact form at (152, 495) on internal:role=button[name="Submit"i]
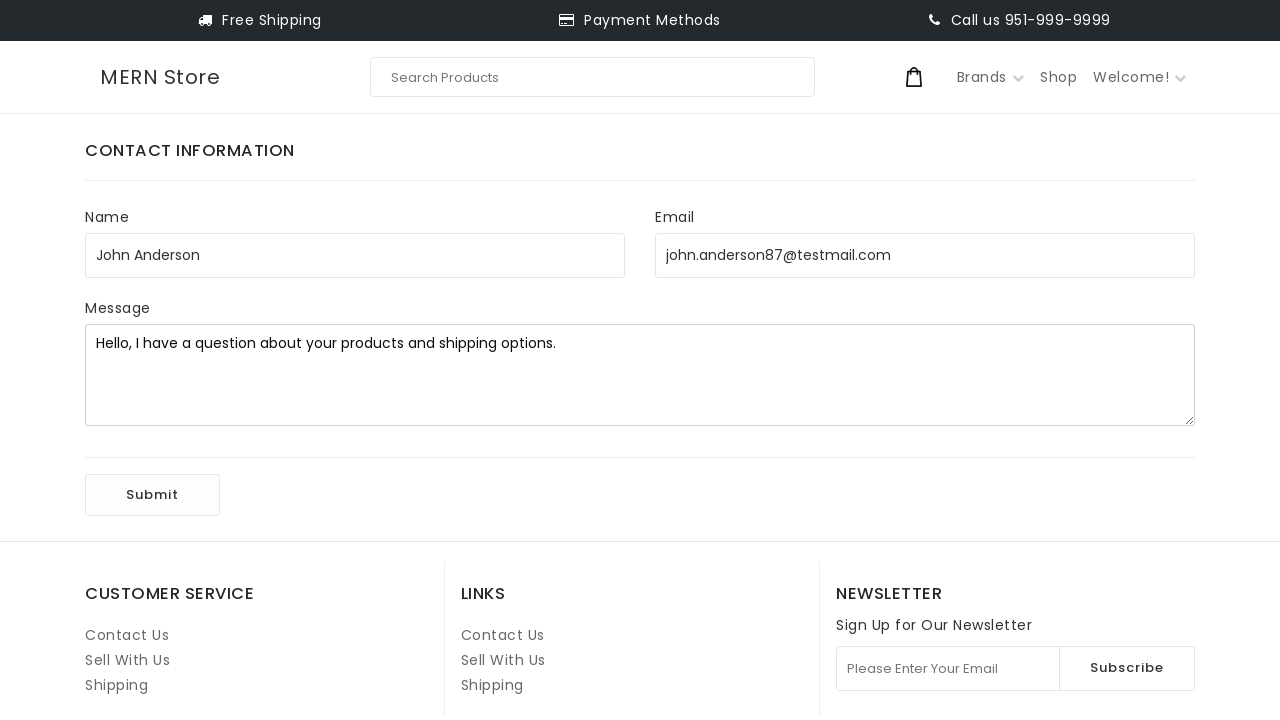

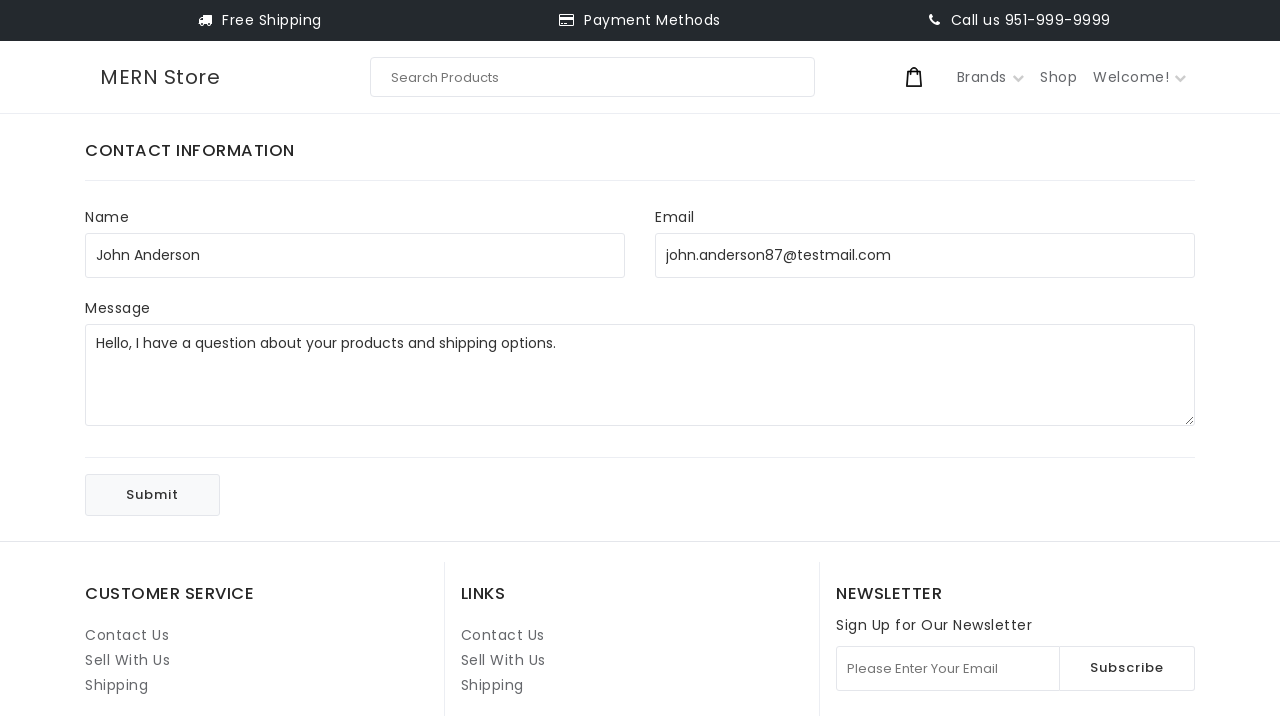